Navigates to the DemoBlaze store website and verifies that the page title is "STORE" to confirm successful landing on the correct website.

Starting URL: https://www.demoblaze.com/

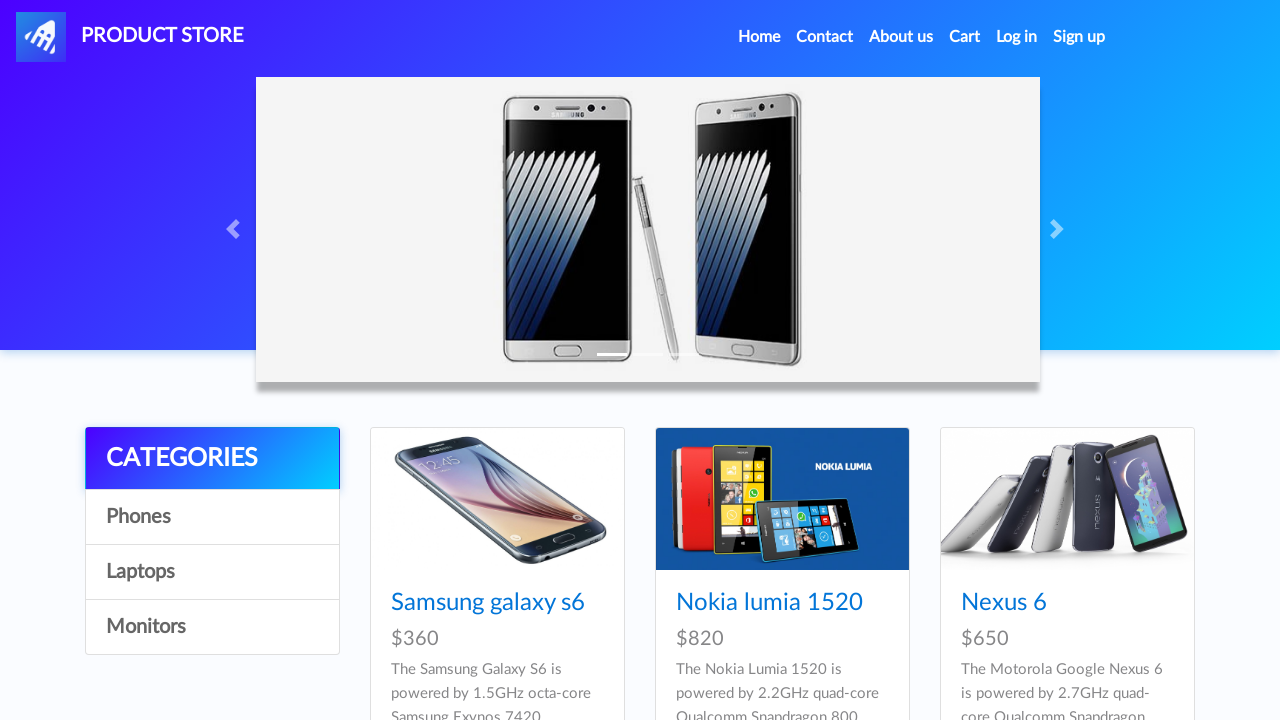

Navigated to DemoBlaze website
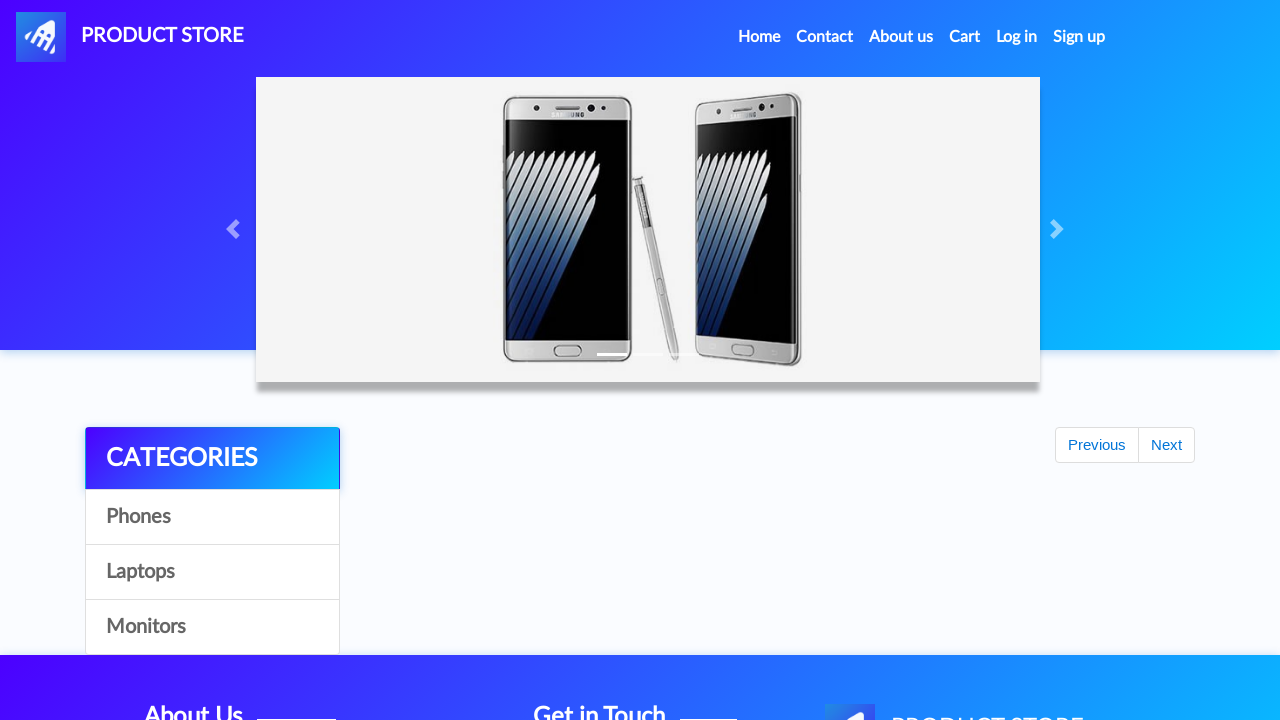

Page fully loaded (DOM content loaded)
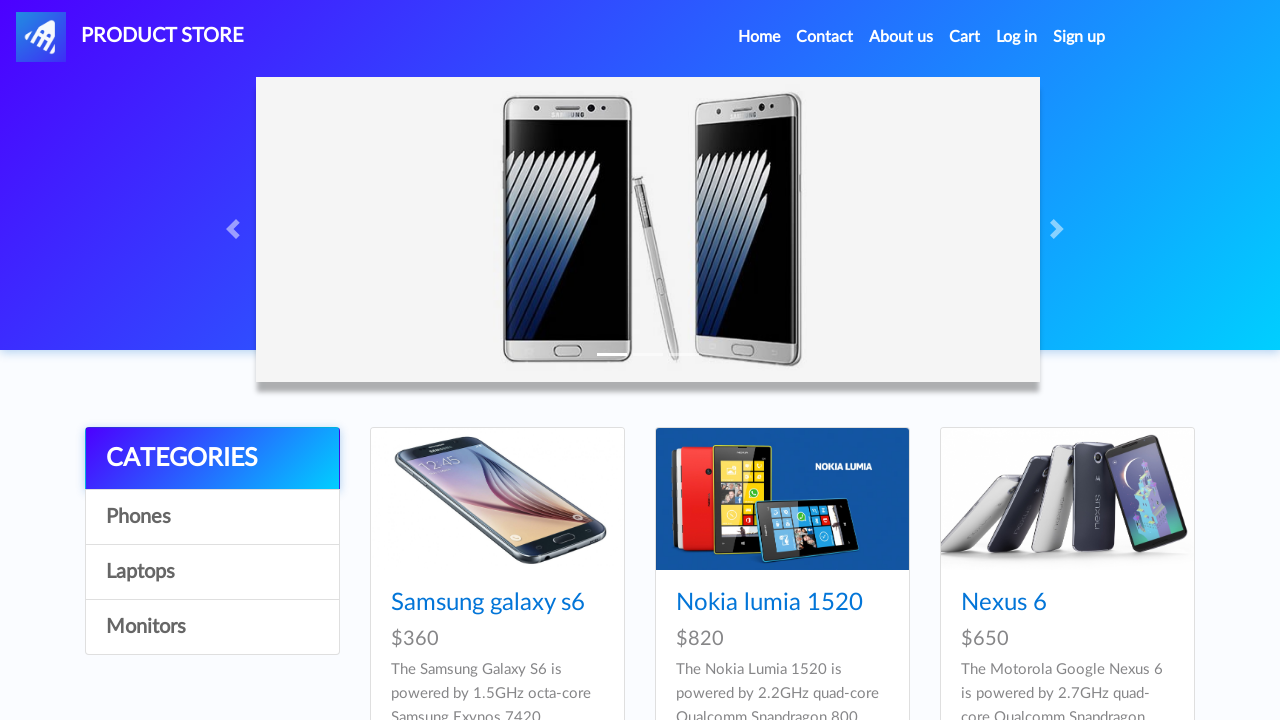

Retrieved page title: STORE
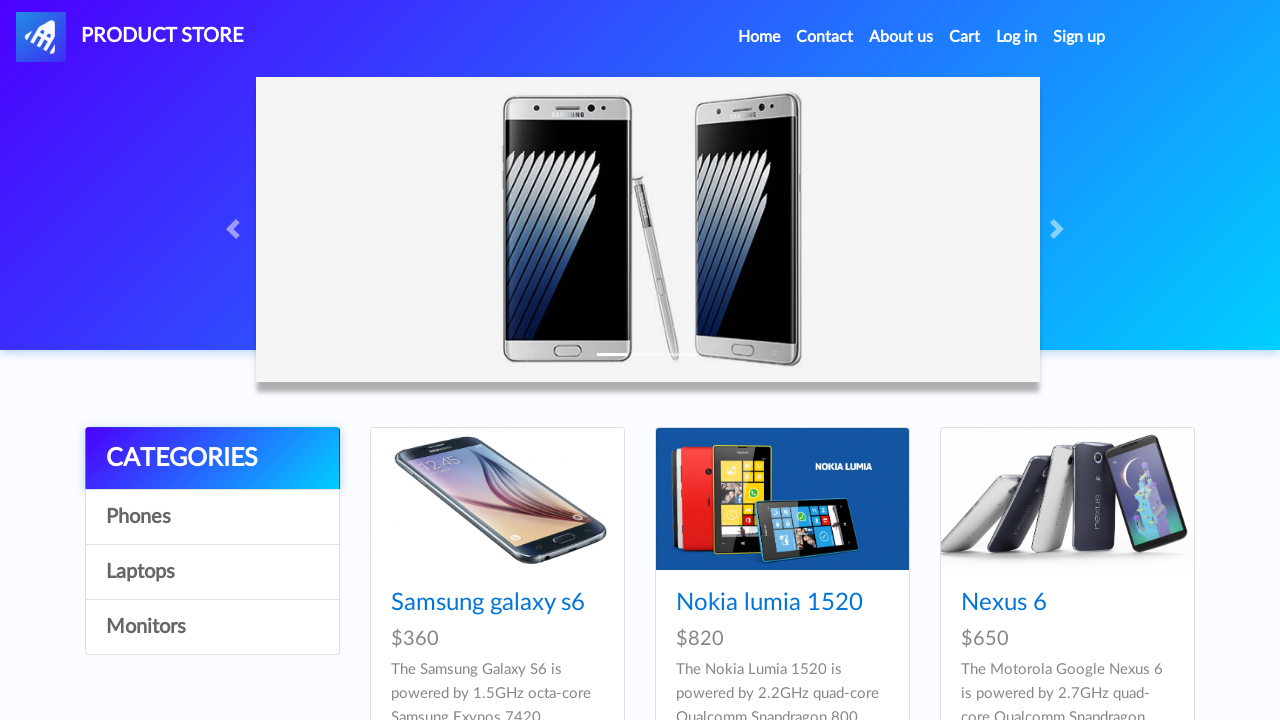

Page title verified as 'STORE' - correct website confirmed
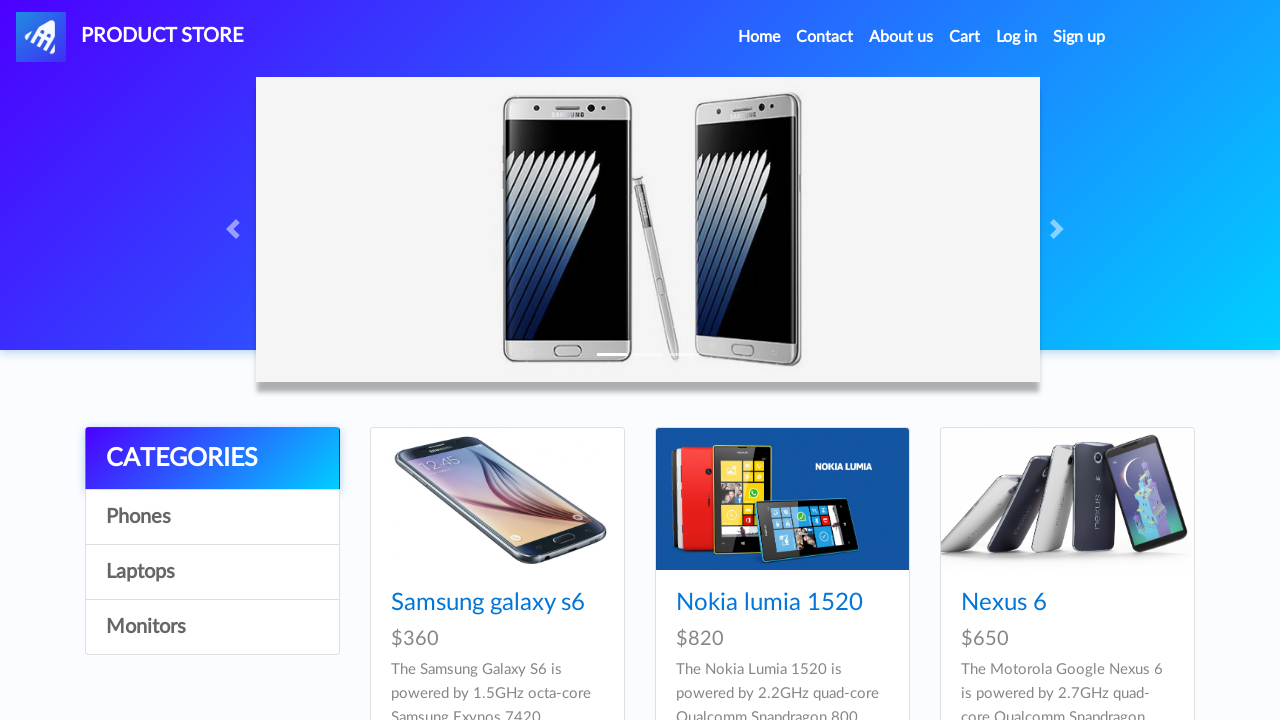

Assertion passed - page title is 'STORE'
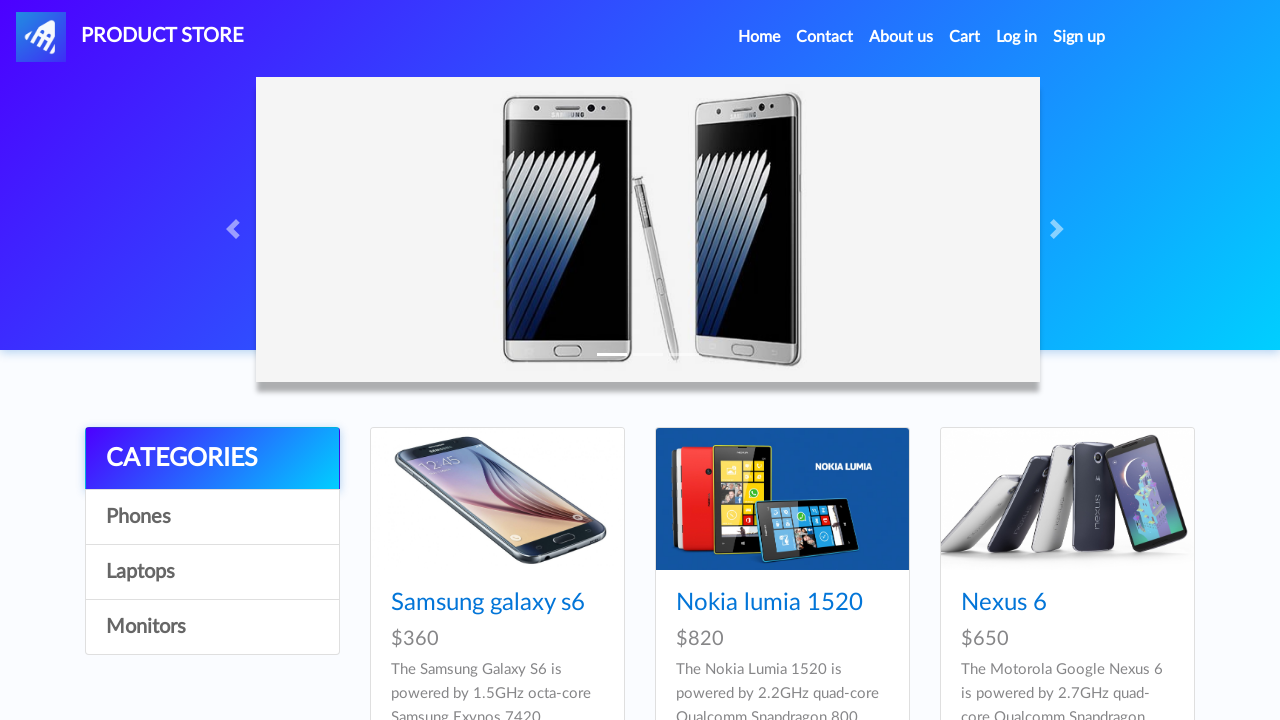

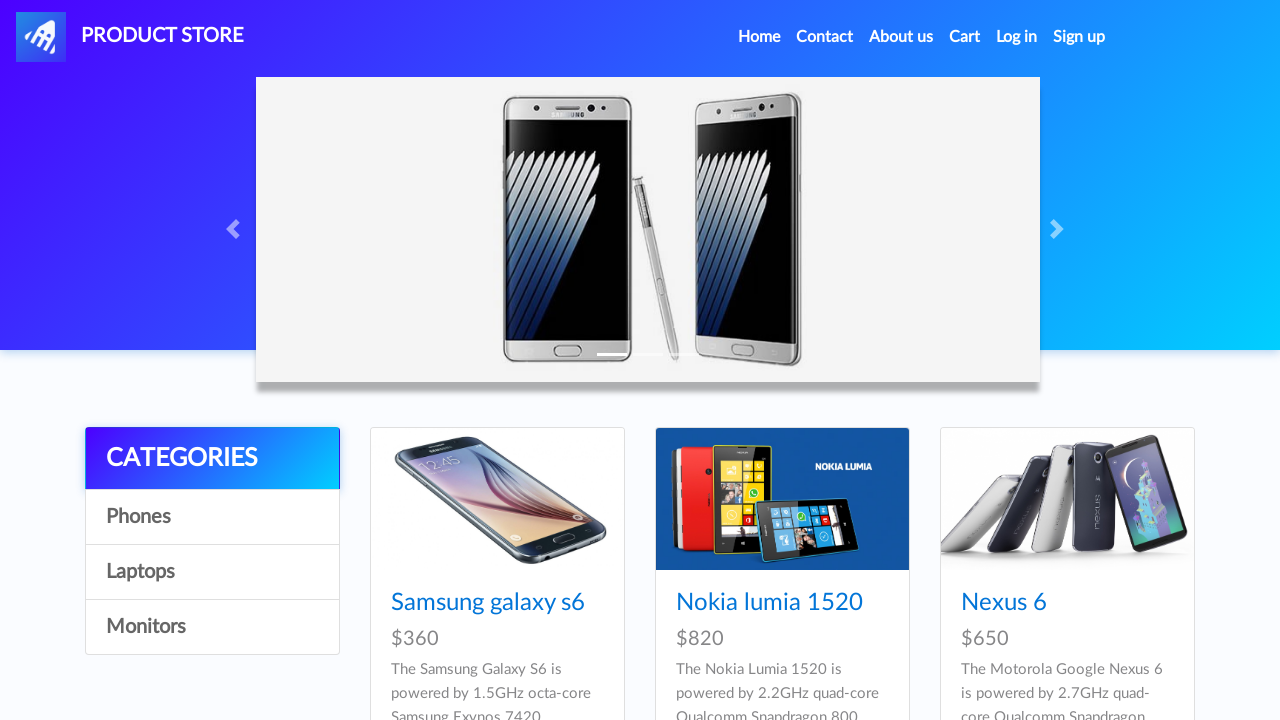